Navigates to WHO website, clicks on "Contact us" link, and verifies the "General enquiries" heading is displayed

Starting URL: https://www.who.int/en

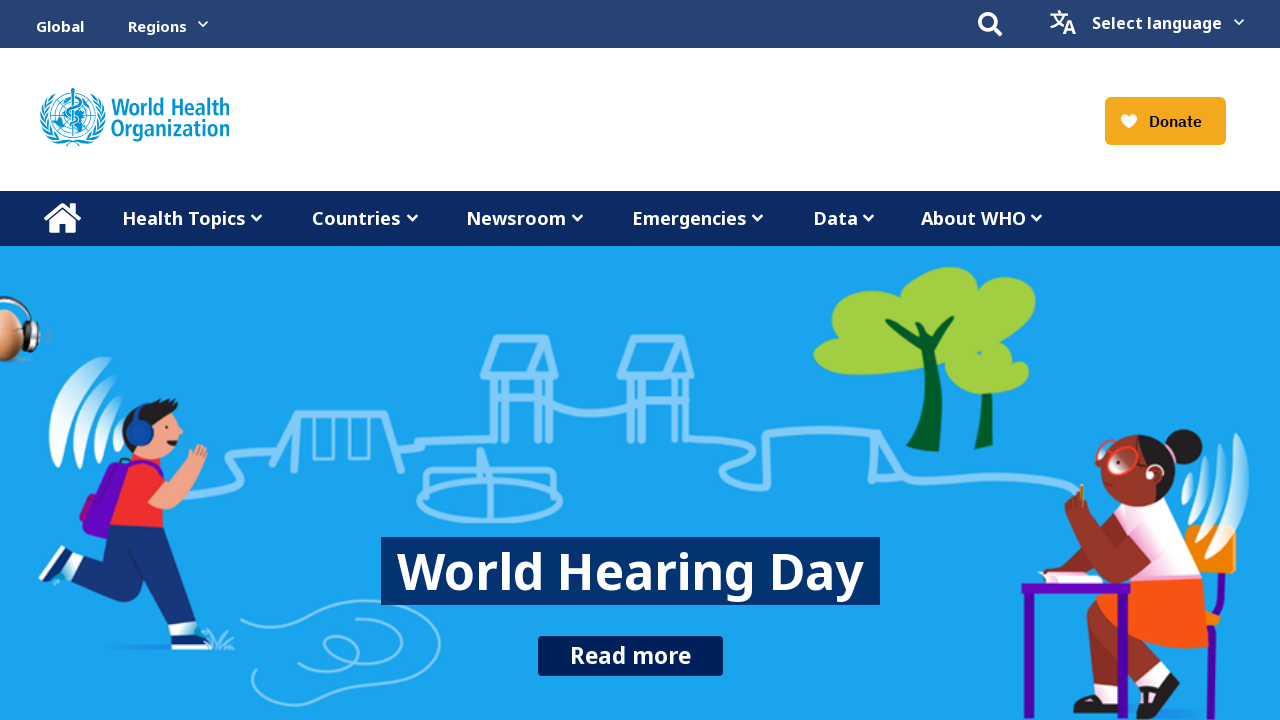

Navigated to WHO website homepage
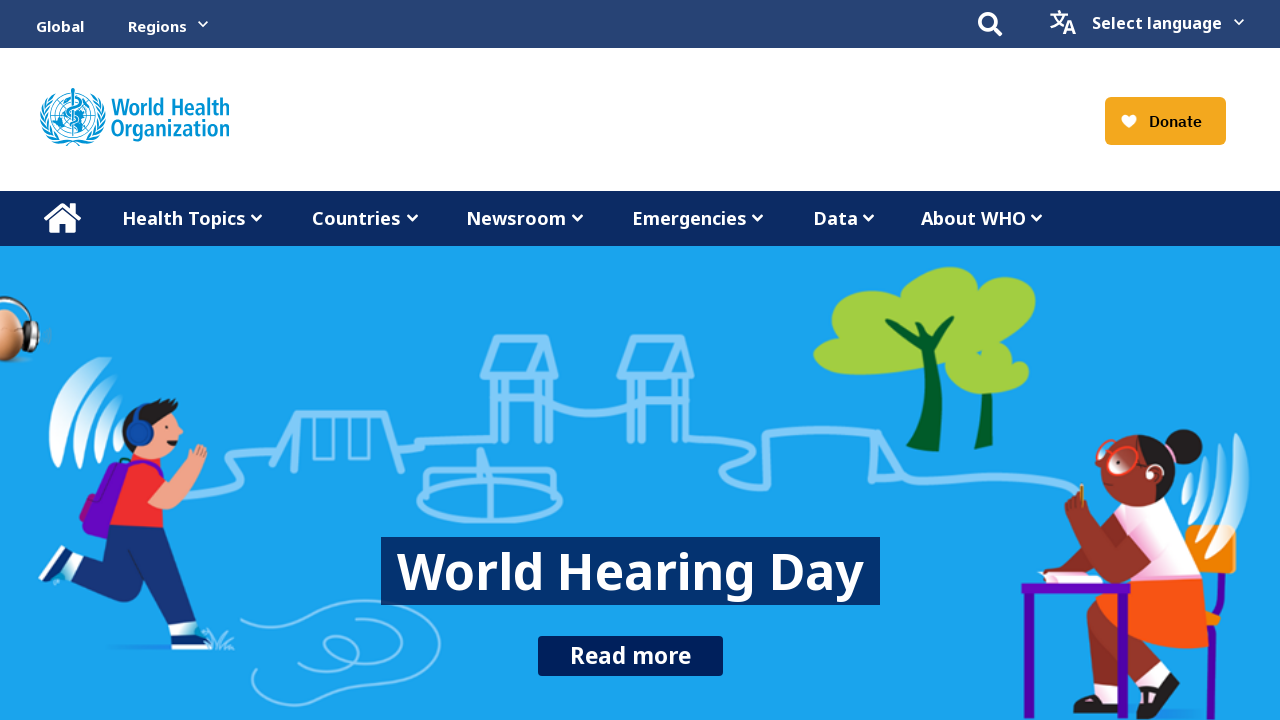

Clicked on 'Contact us' link at (912, 654) on xpath=//a[contains(text(), 'Contact us')]
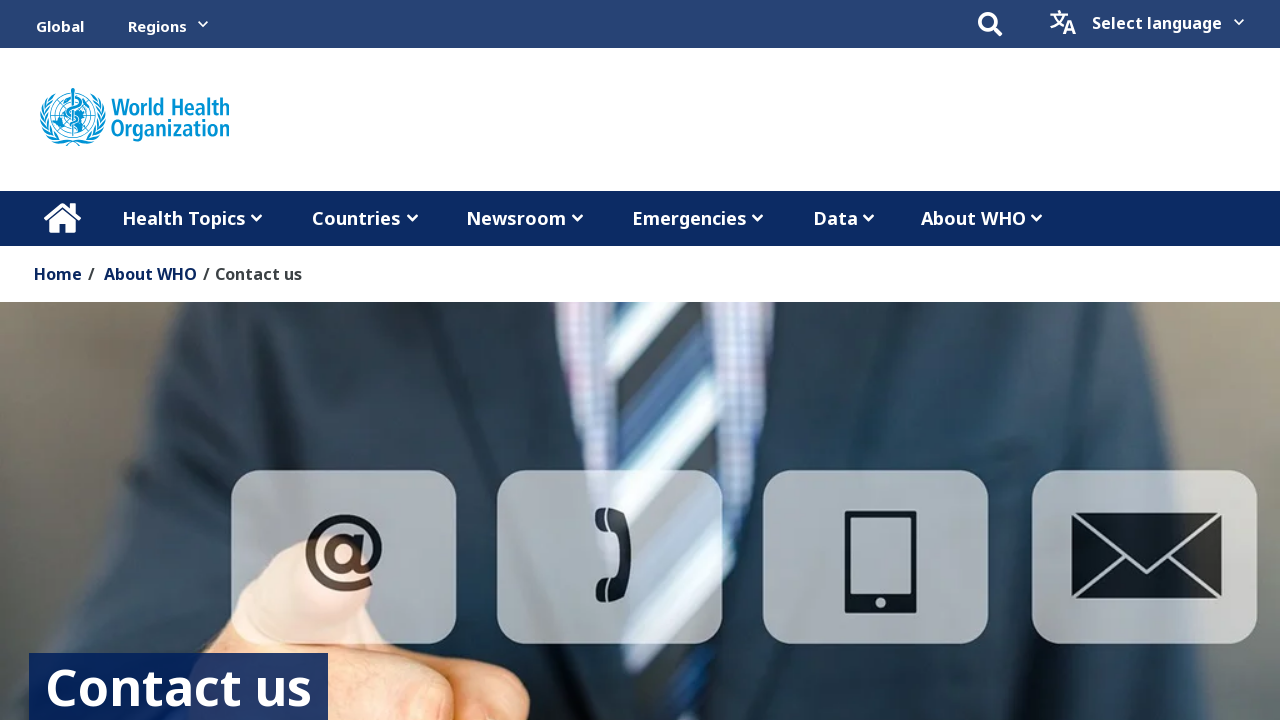

Waited for 'General enquiries' heading element to load
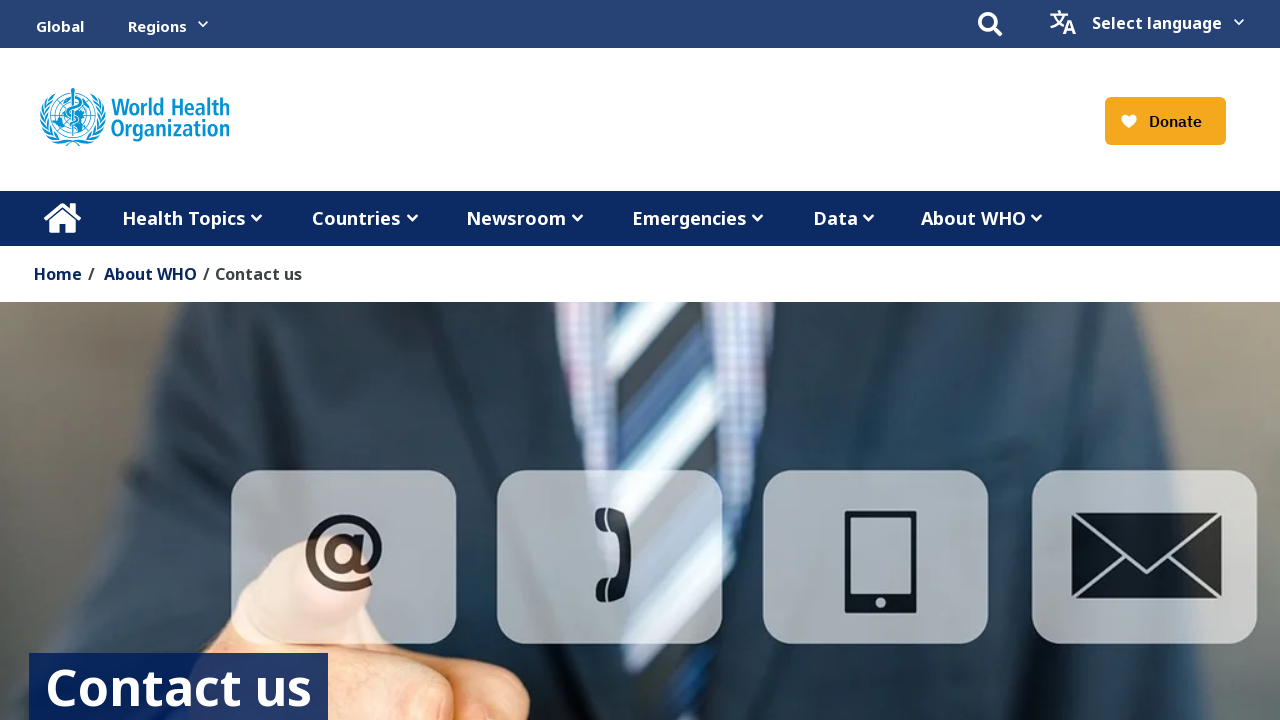

Verified that 'General enquiries' heading is displayed with correct text
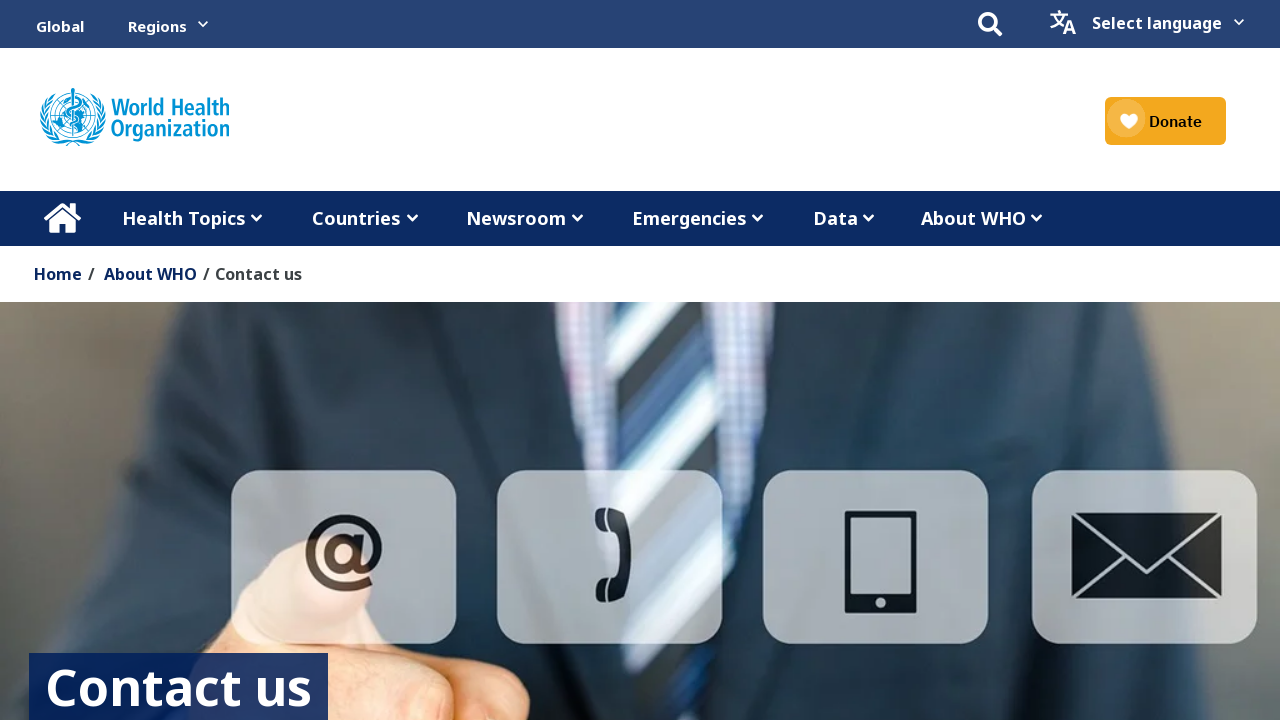

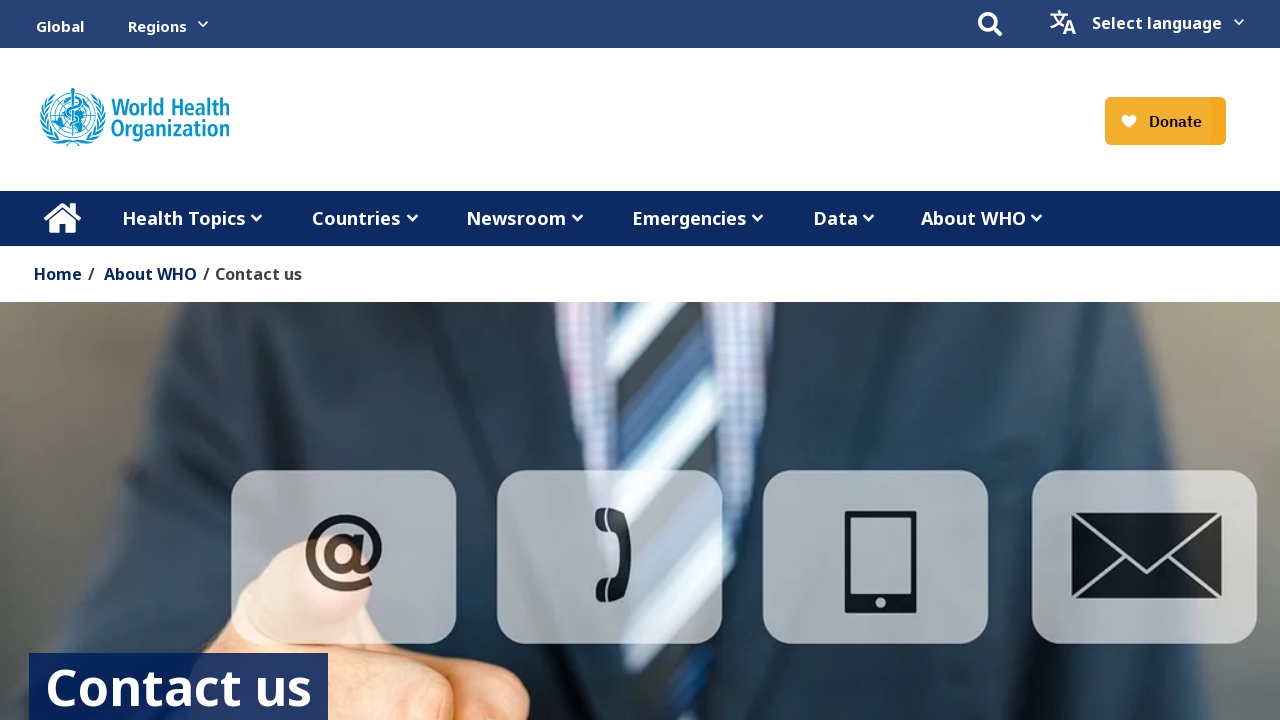